Tests the login form on OpenCart by filling email and password fields, then clicking login and navigating to About Us page

Starting URL: https://naveenautomationlabs.com/opencart/index.php?route=account/login

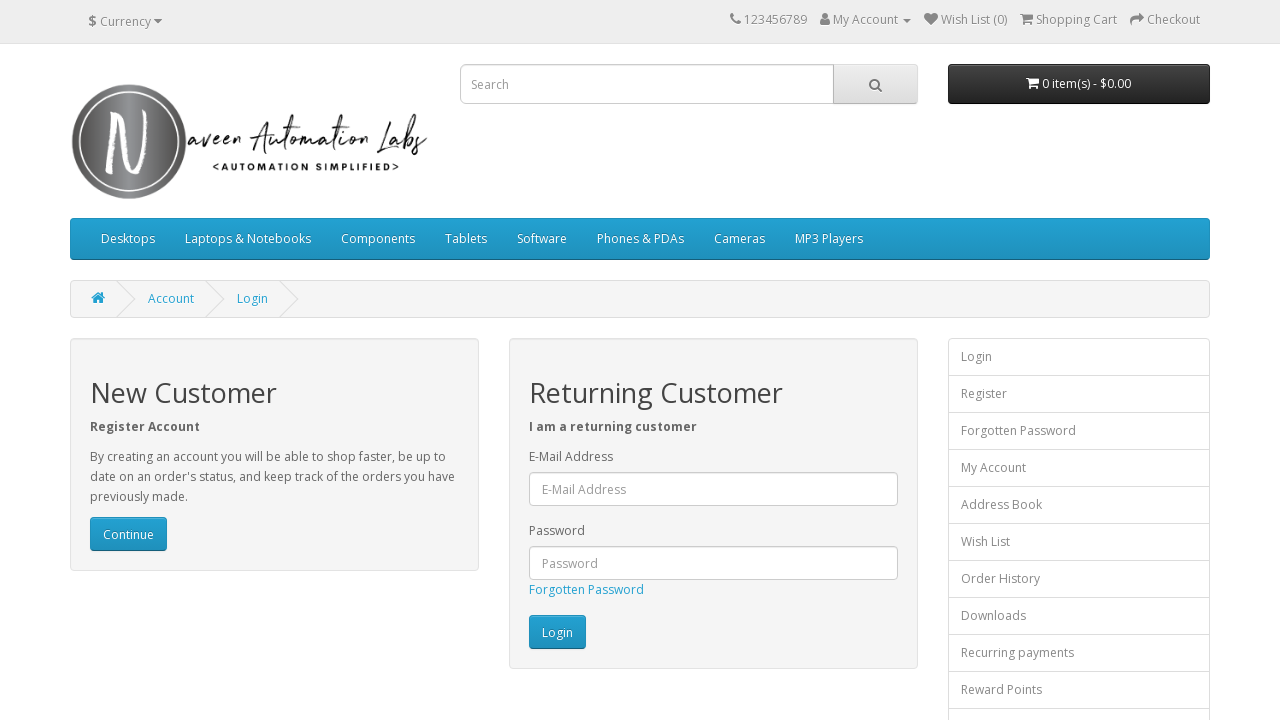

Filled email field with 'testuser_2024@example.com' on #input-email
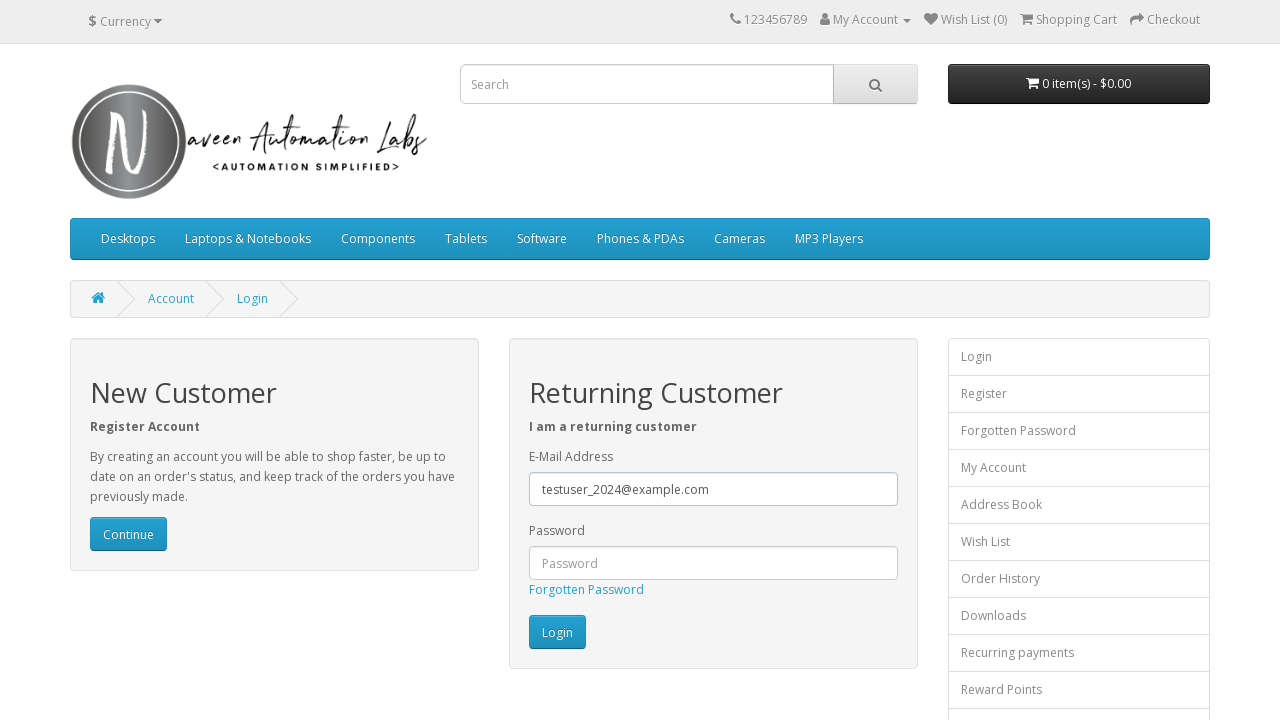

Filled password field with 'Test@Password123' on #input-password
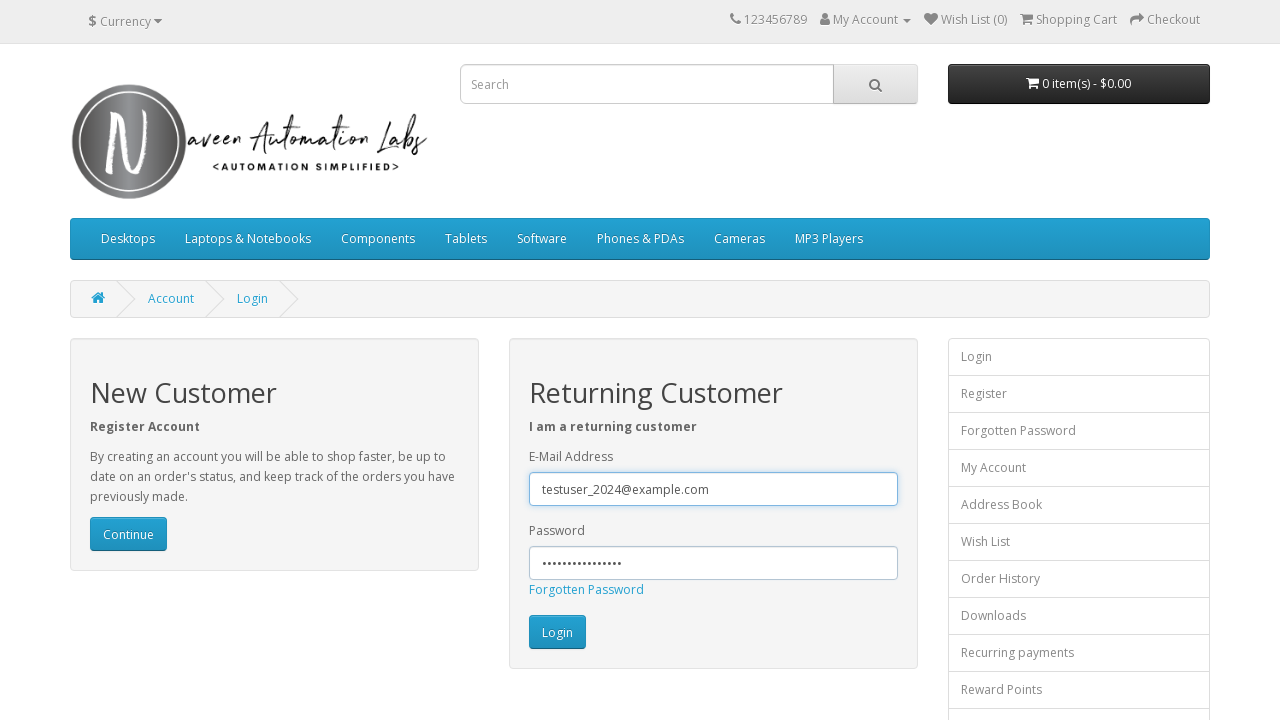

Clicked login button to authenticate at (557, 632) on input[value='Login']
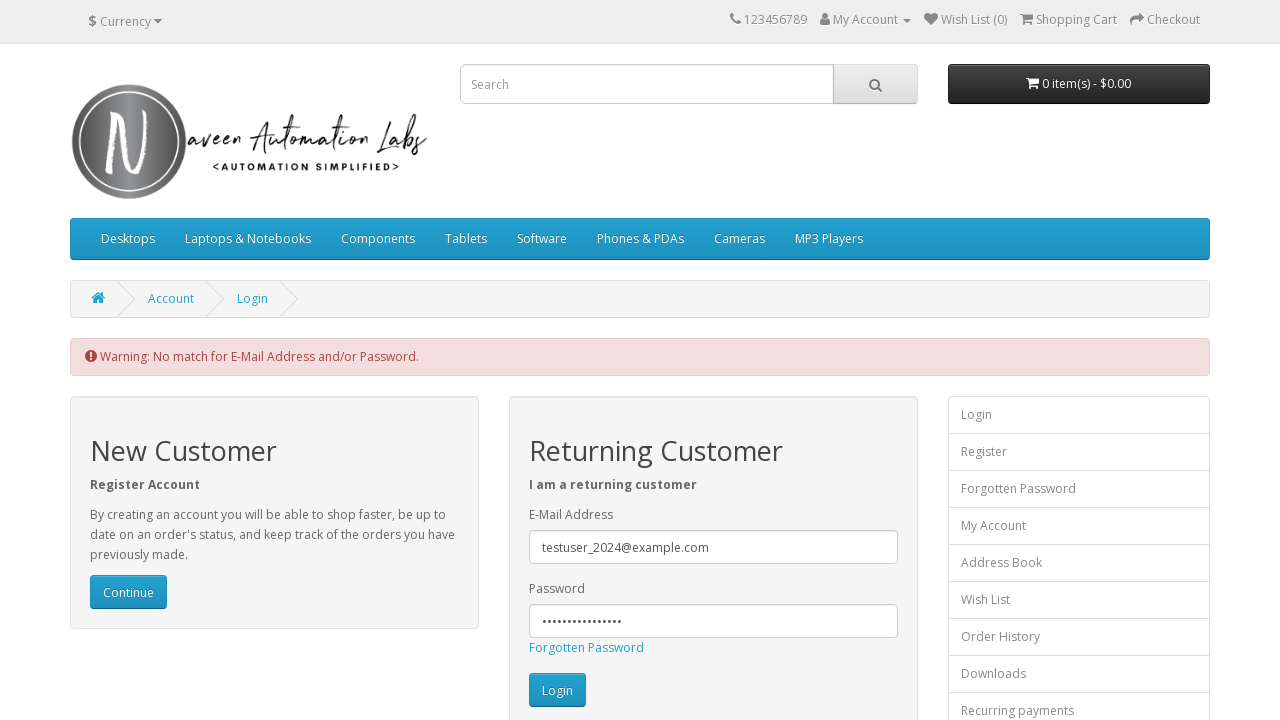

Clicked About Us link to navigate to About Us page at (96, 548) on text=About Us
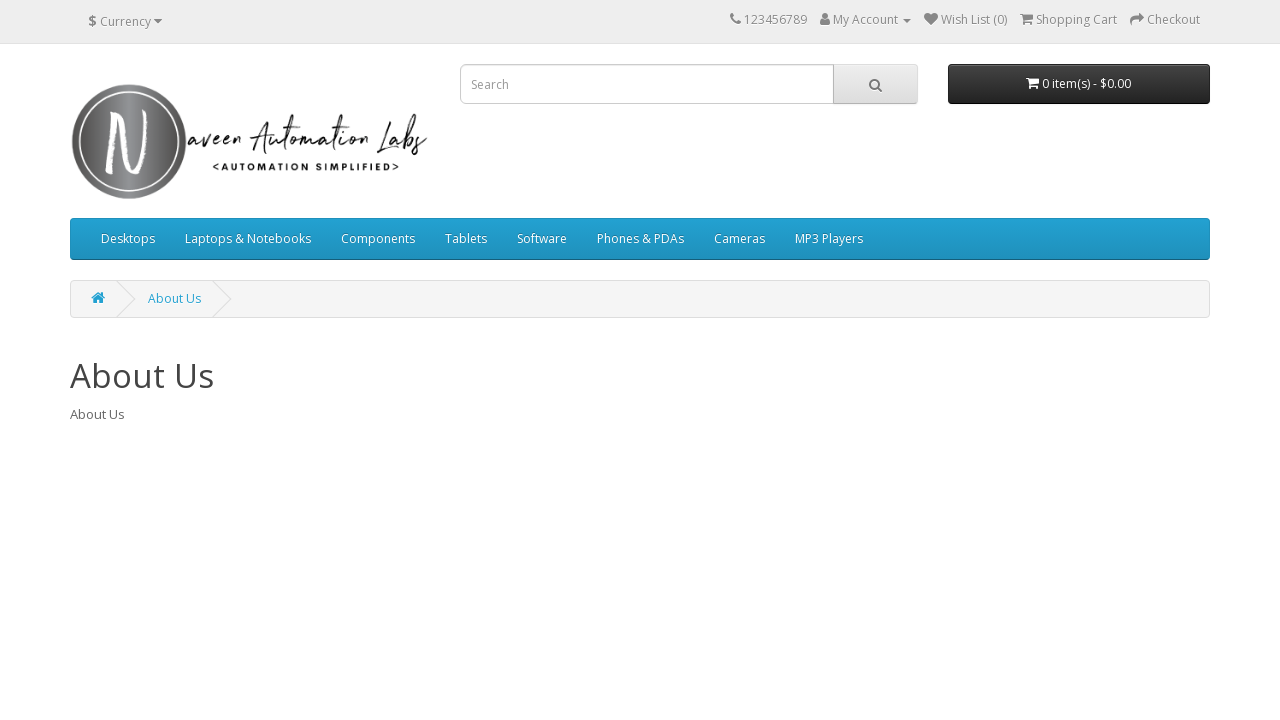

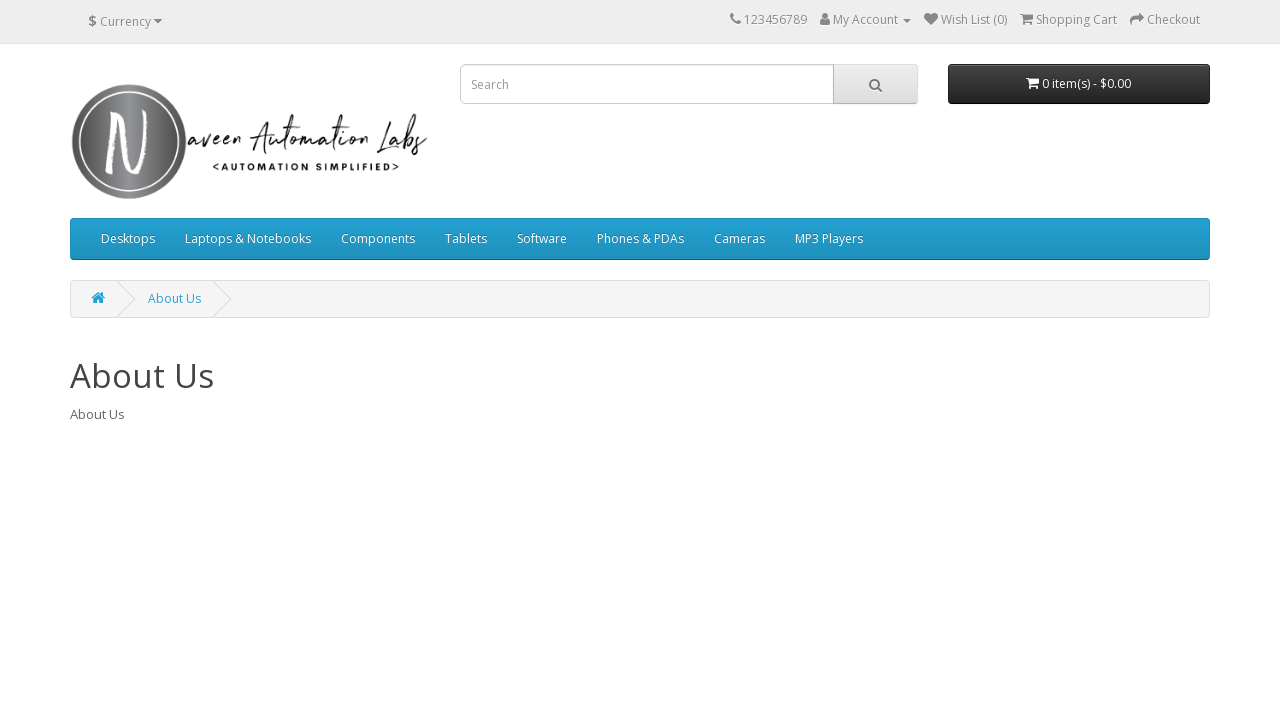